Navigates to the EduBridge India login page and maximizes the browser window

Starting URL: https://www.edubridgeindia.com/login

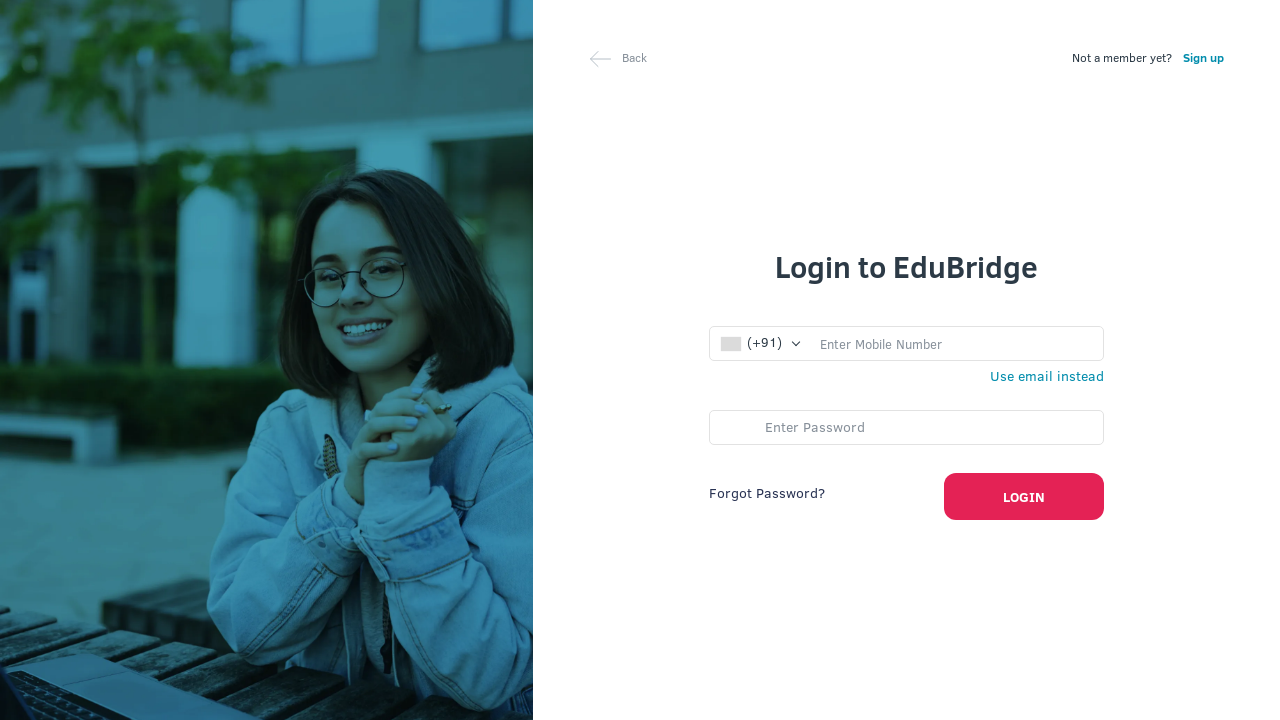

Maximized browser window to 1920x1080
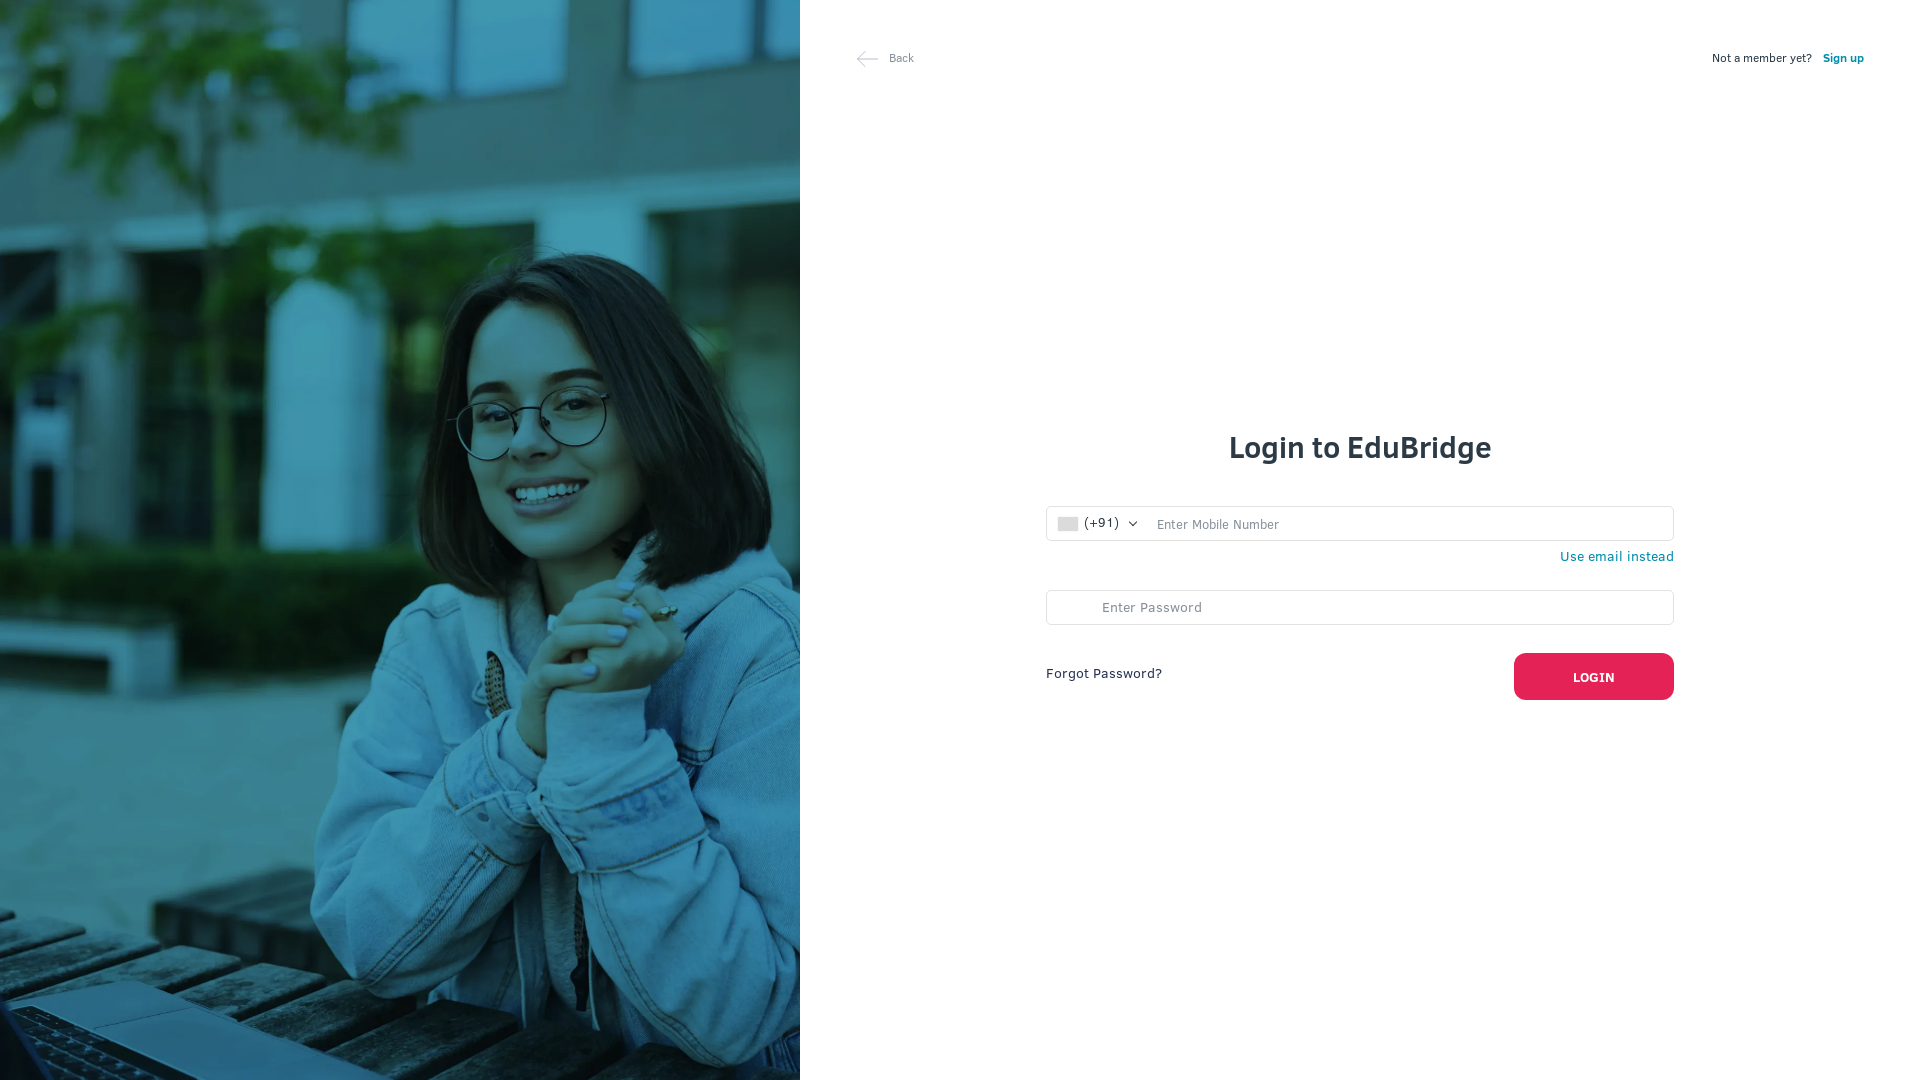

Navigated to EduBridge India login page
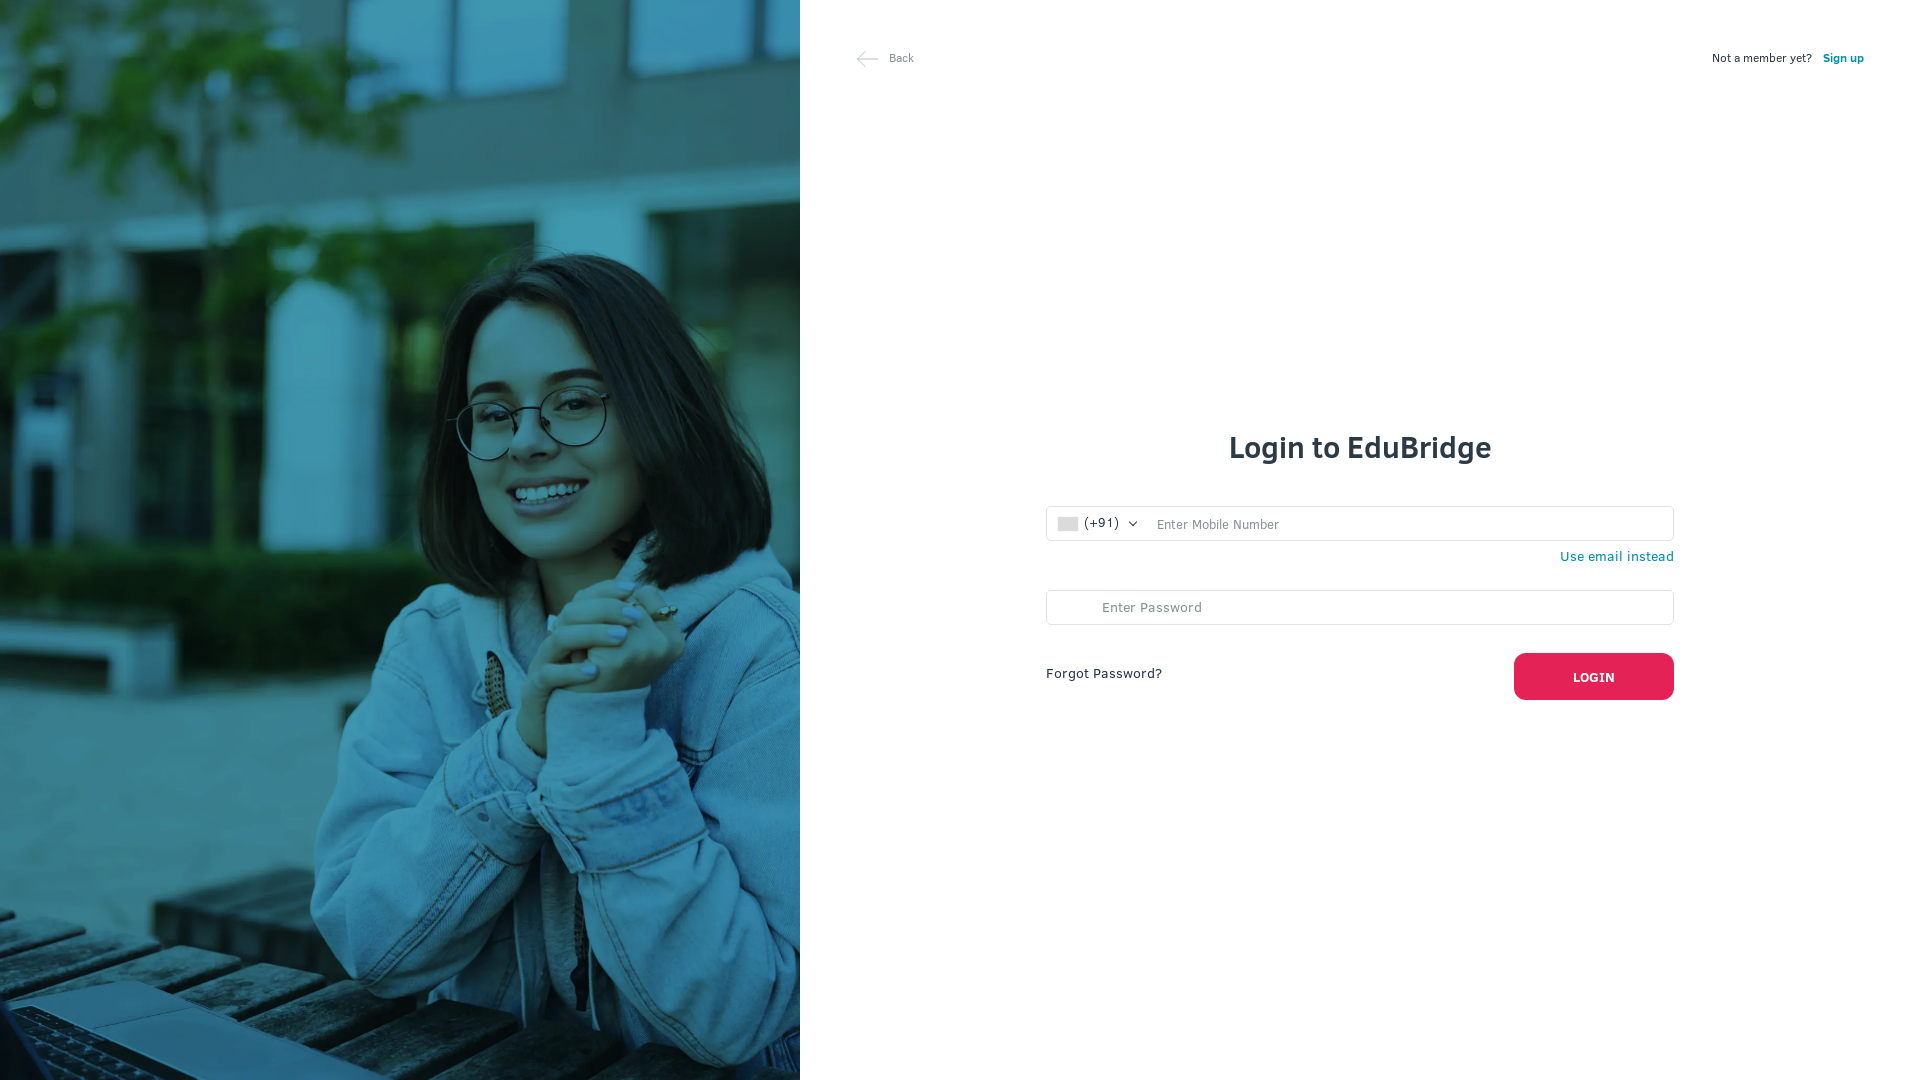

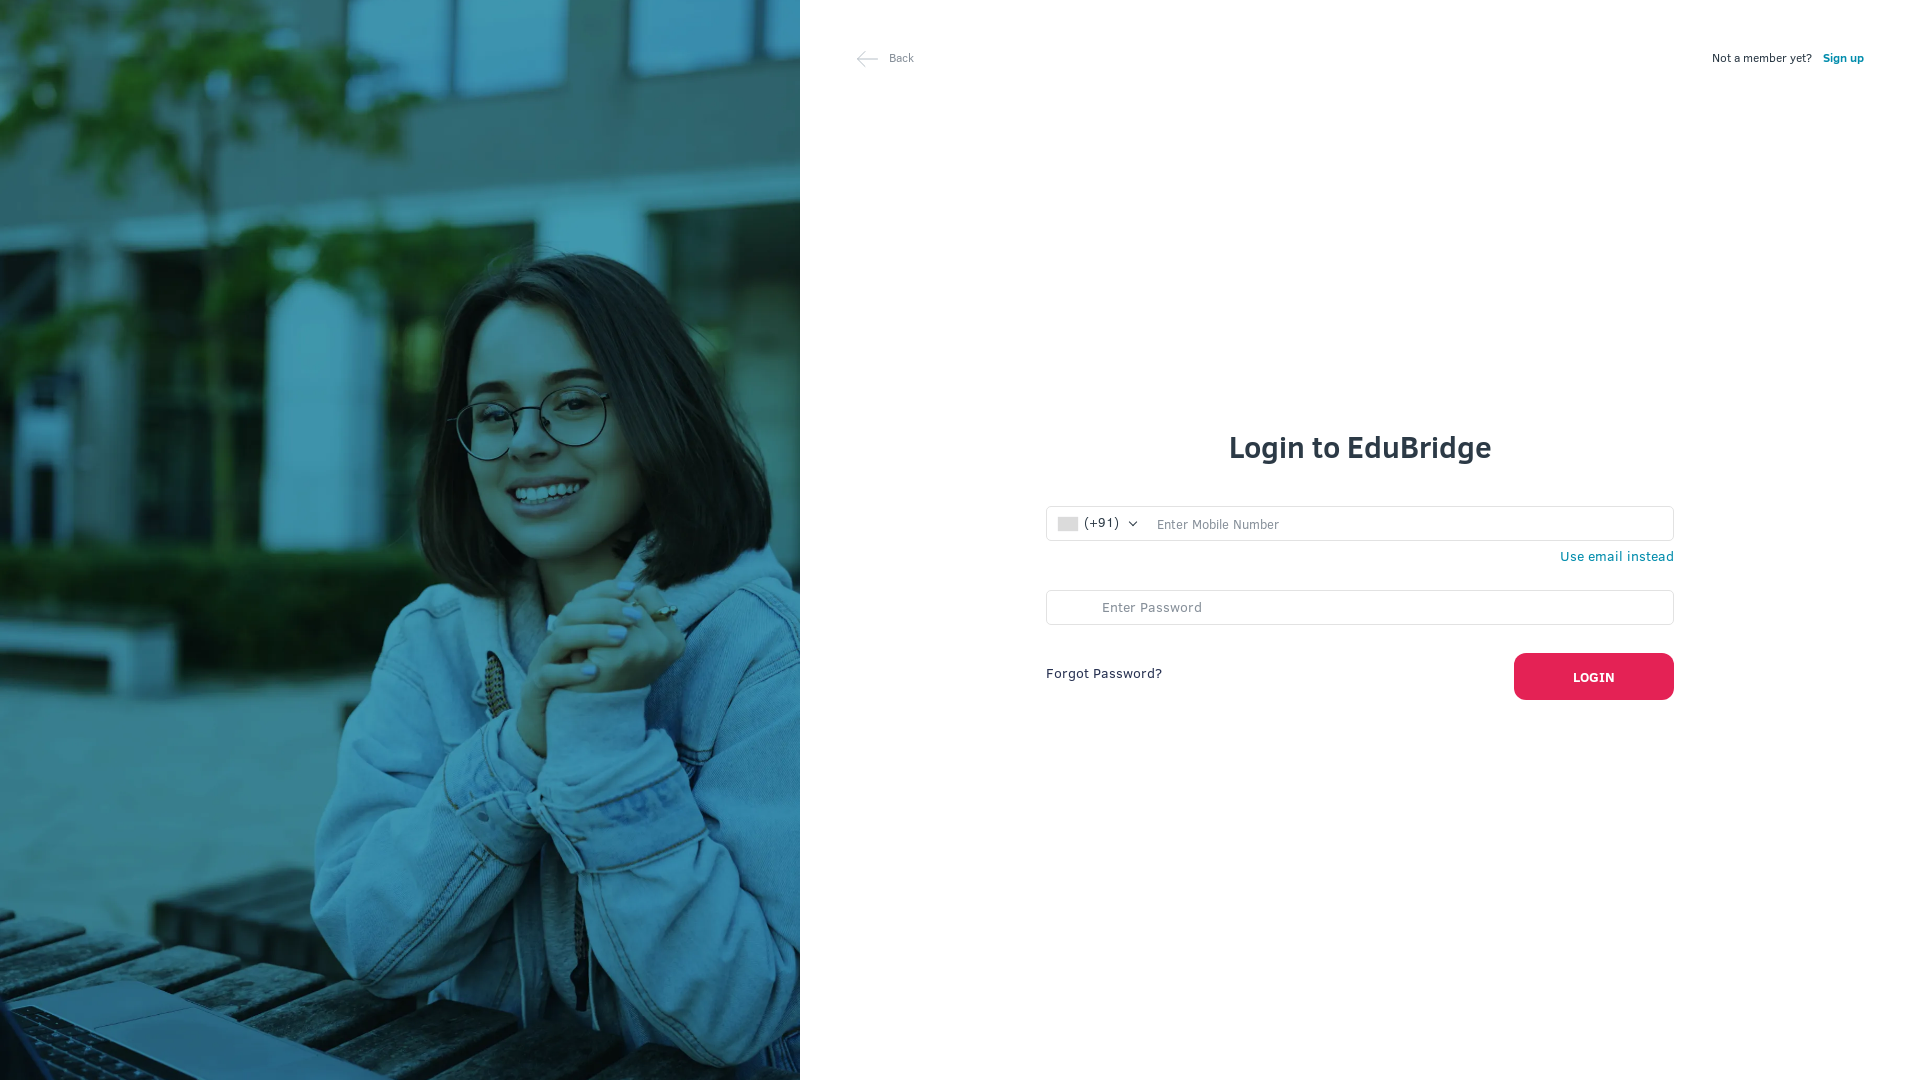